Navigates to Banxico's public consultations page and interacts with the tab interface to view both current (vigentes) and historical consultations, verifying that the consultation list items load properly.

Starting URL: https://www.banxico.org.mx/ConsultaRegulacionWeb/

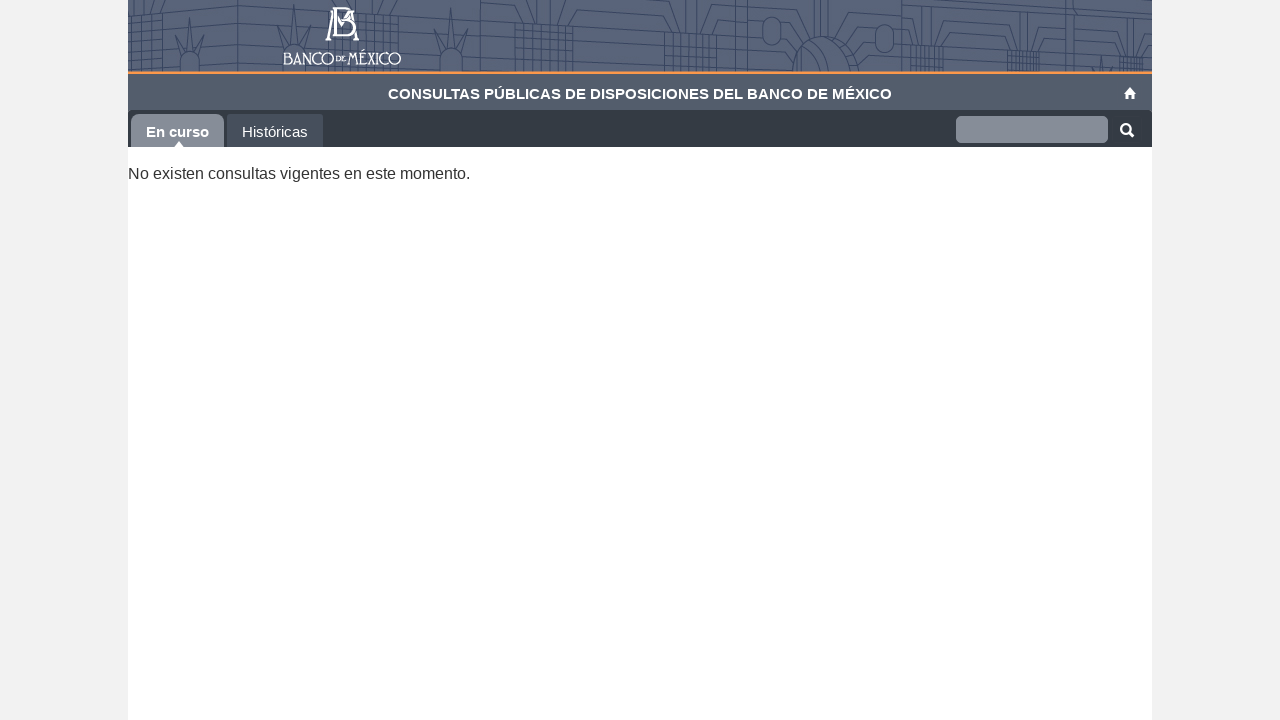

Tabs container loaded
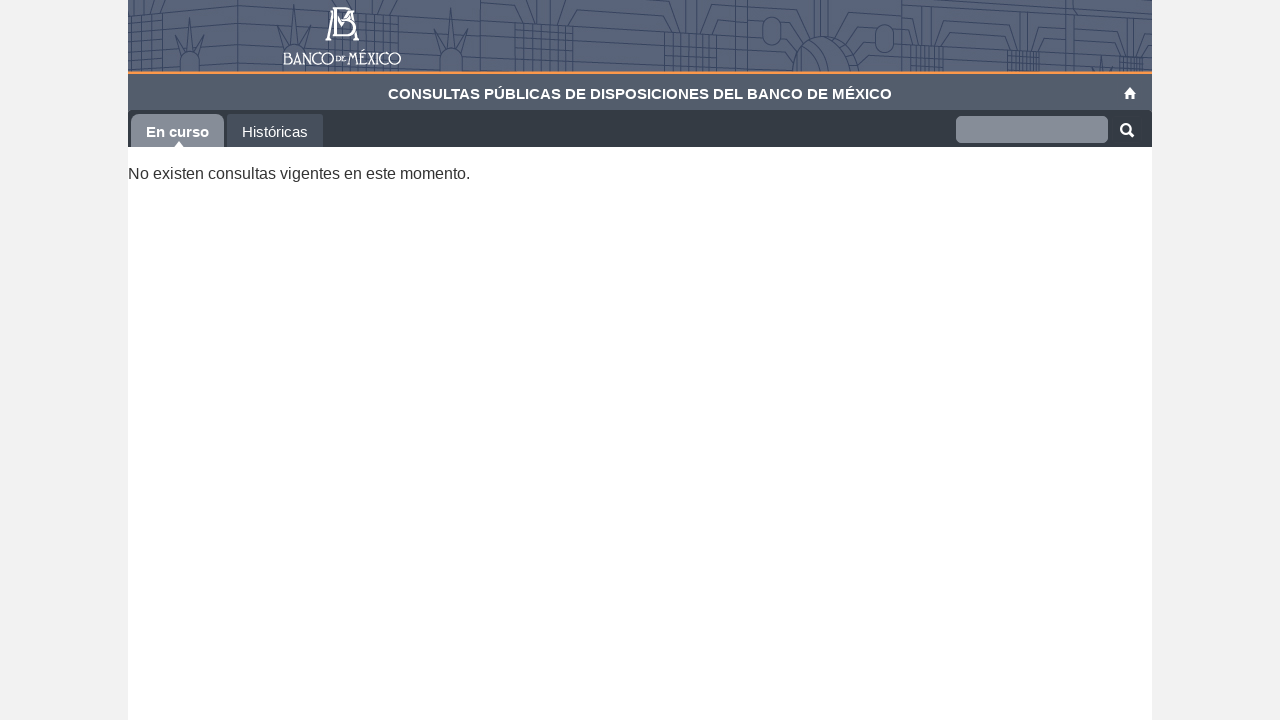

Clicked on 'vigentes' (current consultations) tab at (178, 129) on ul[role="tablist"] li[aria-controls="vigentes"]
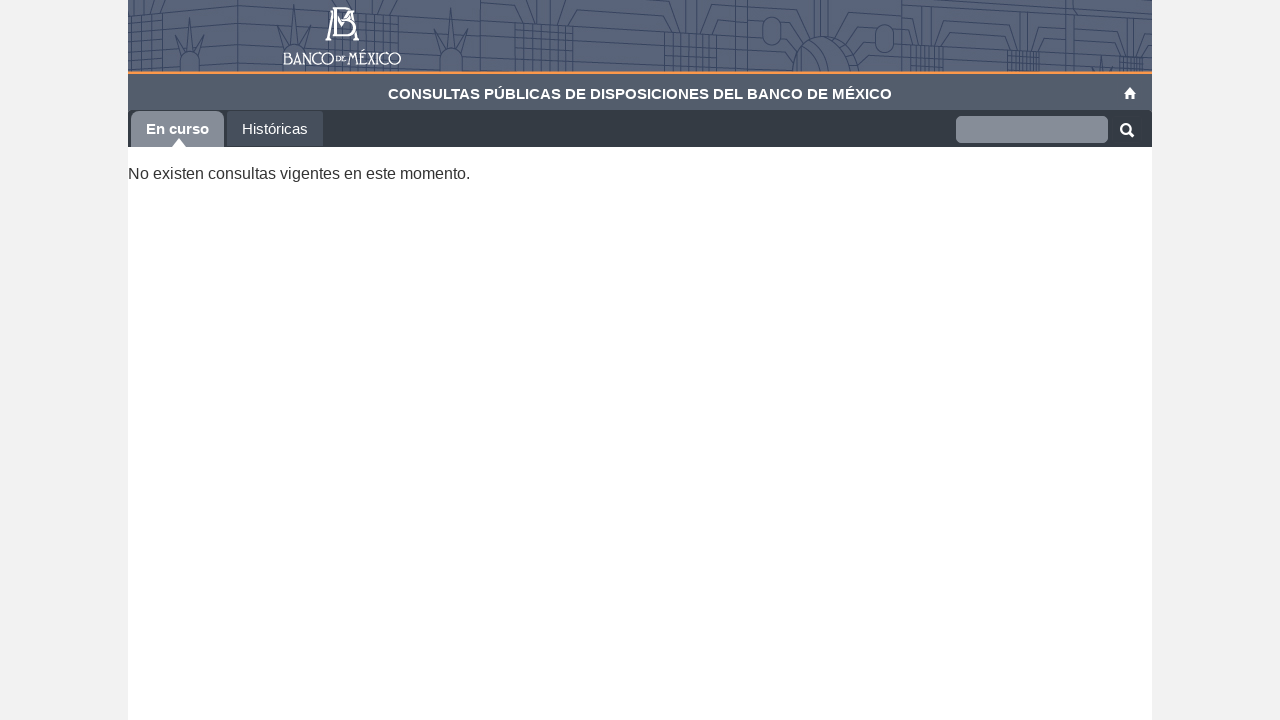

Current consultations (vigentes) content became visible
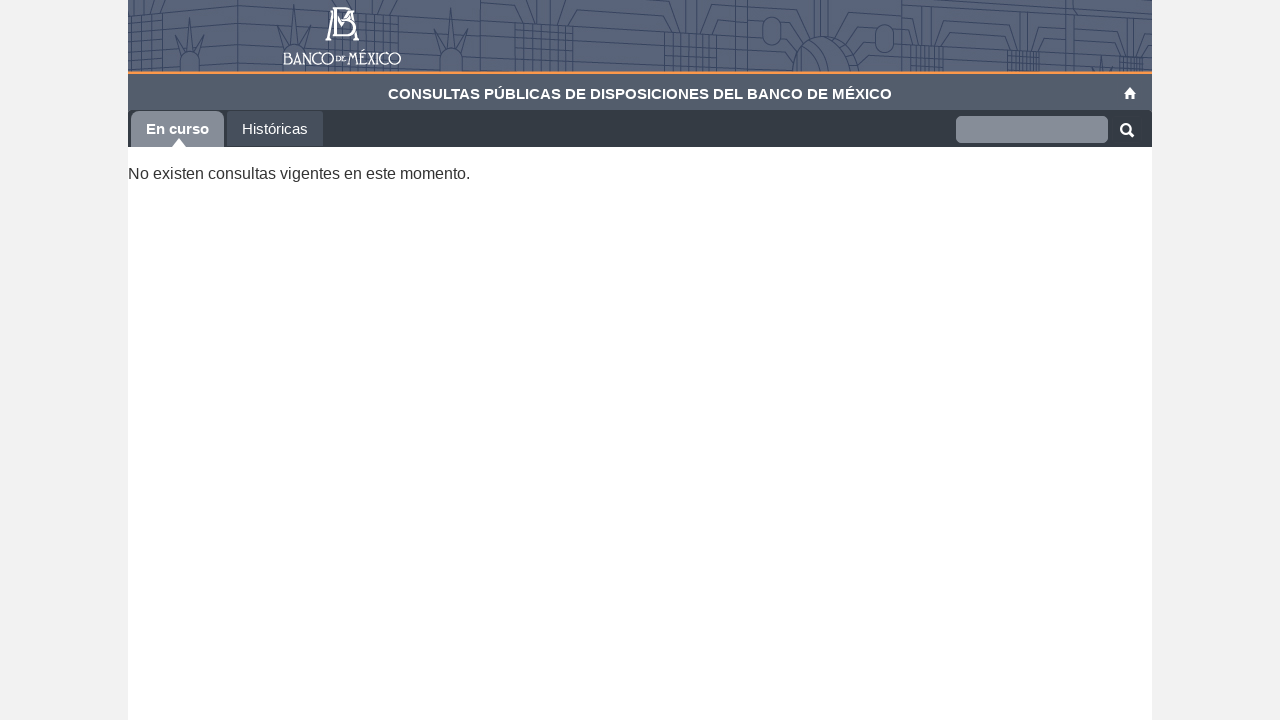

Current consultation list items loaded successfully
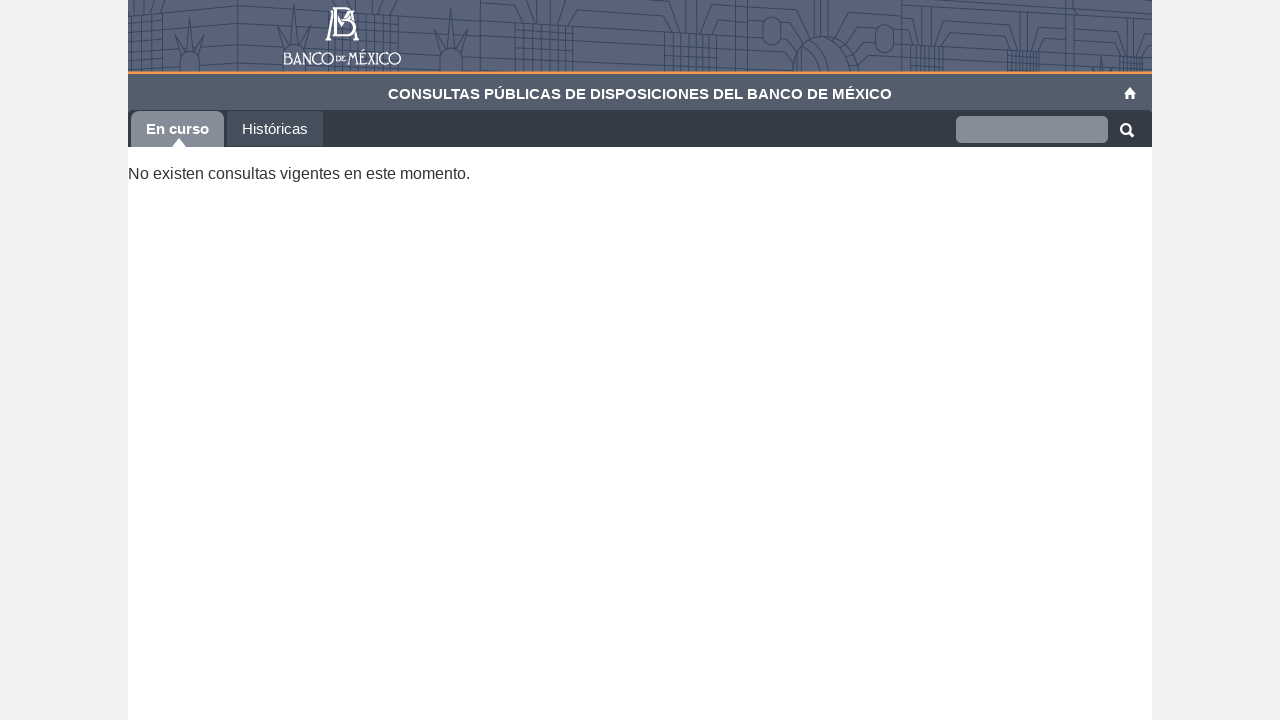

Clicked on 'historicas' (historical consultations) tab at (275, 128) on ul[role="tablist"] li[aria-controls="historicas"]
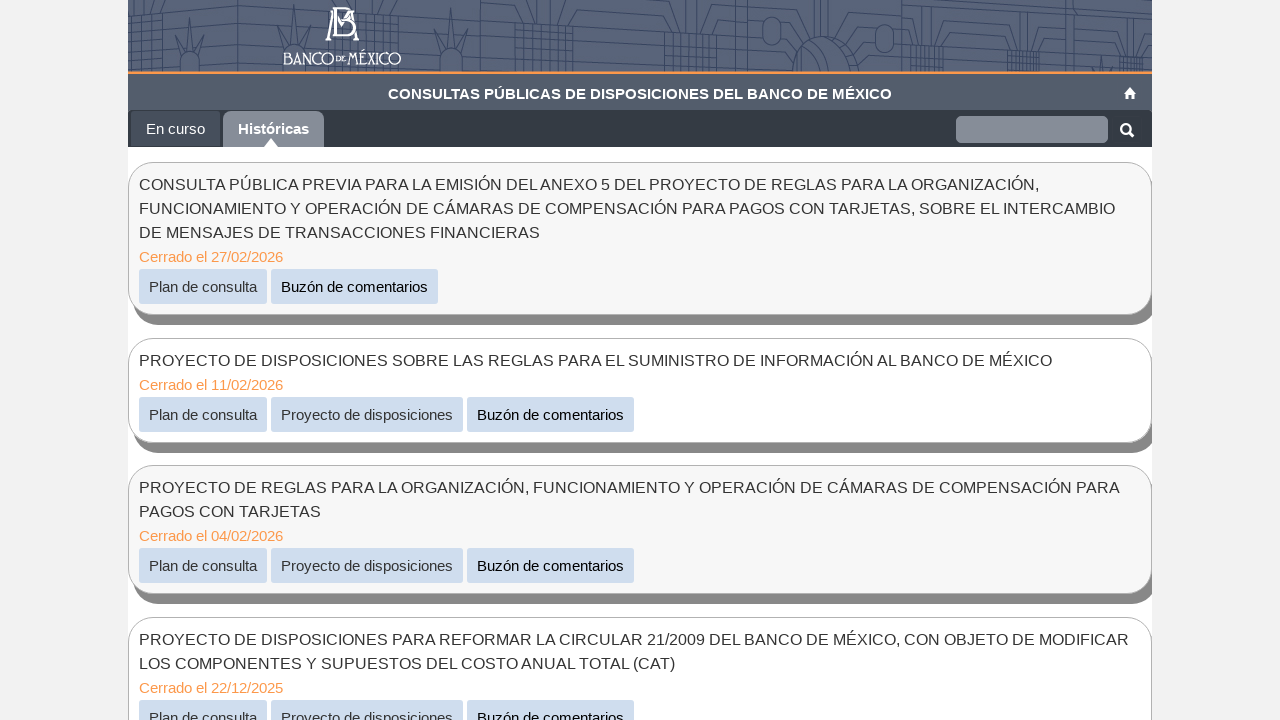

Historical consultations (historicas) content became visible
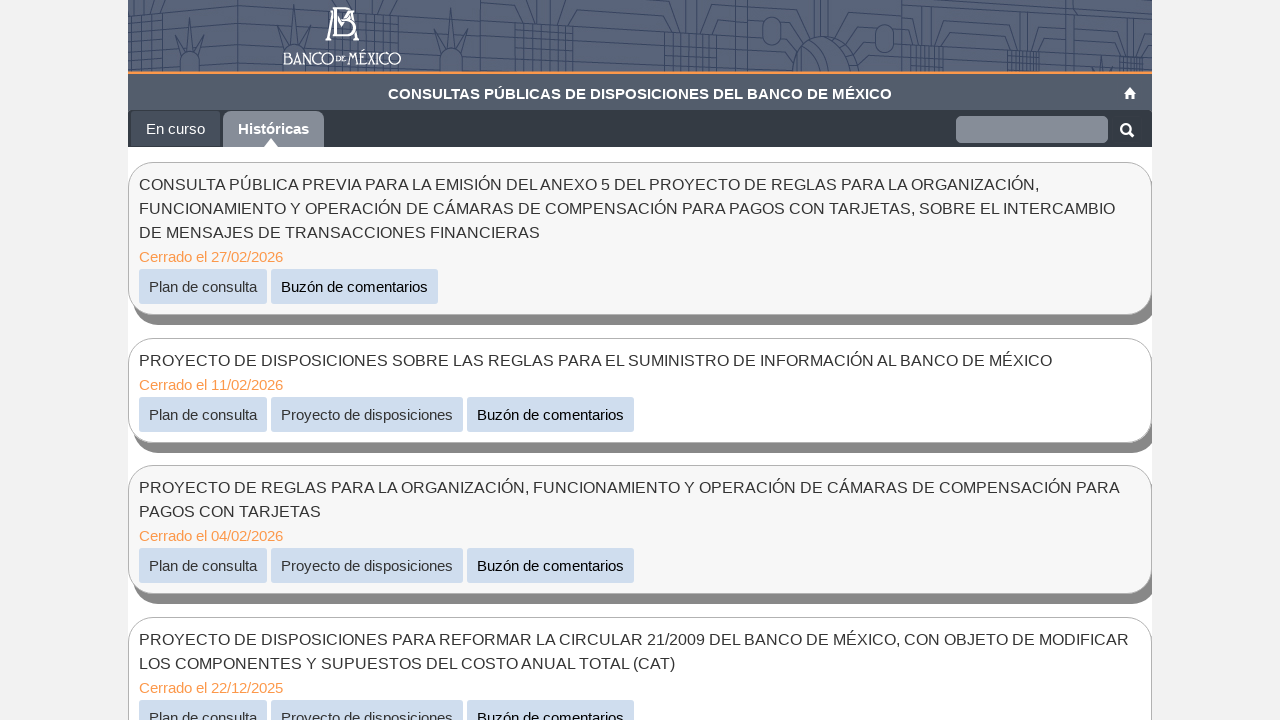

Historical consultation list items loaded successfully
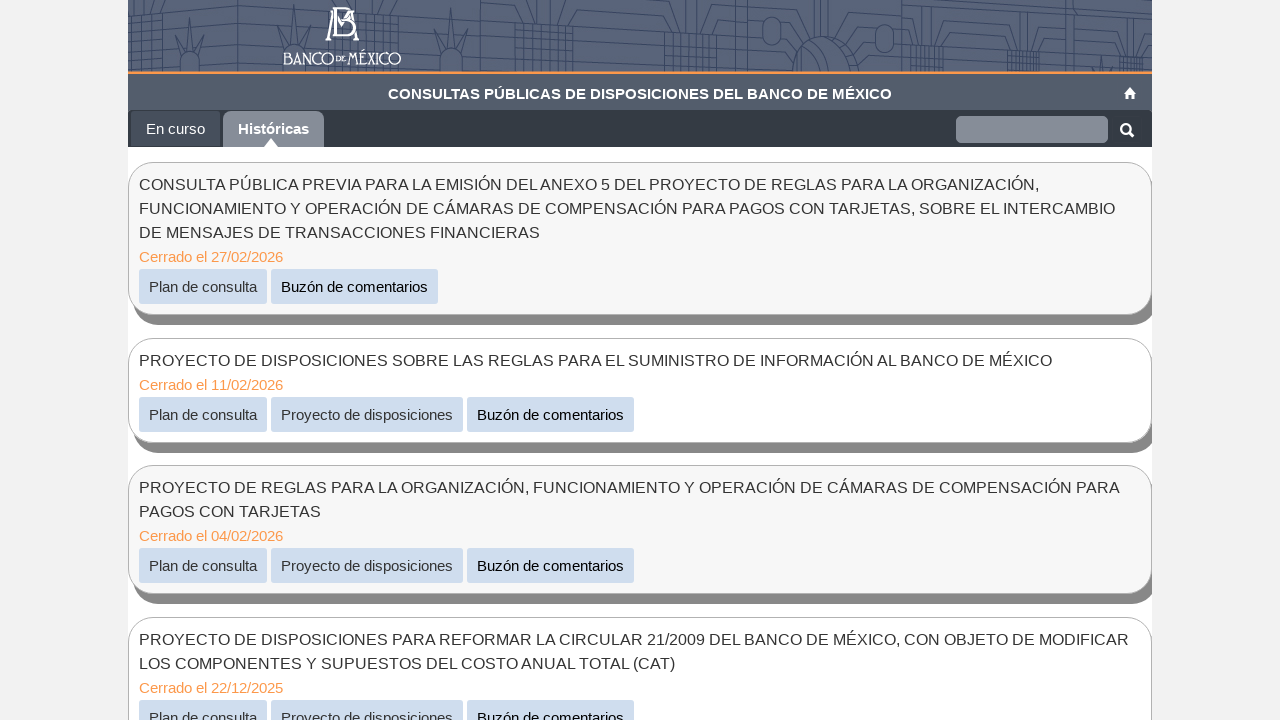

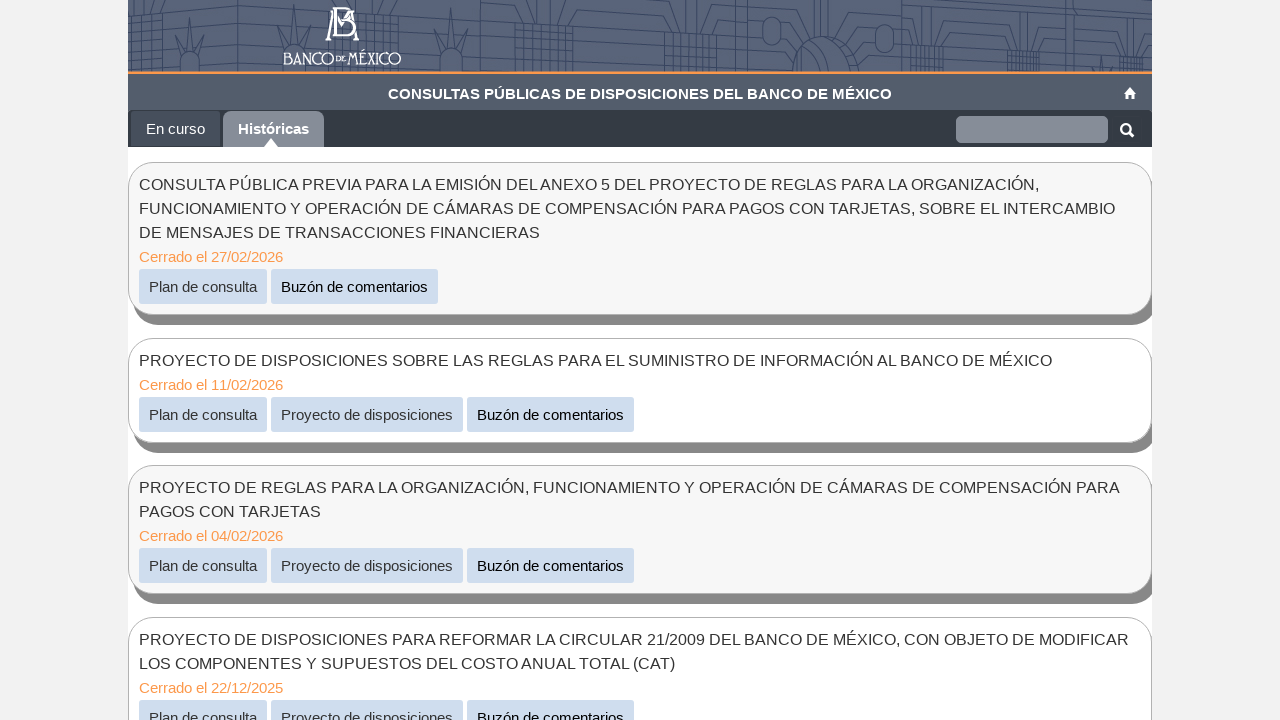